Tests an authorized payment scenario by filling card details and submitting the form, then verifying the confirmed status.

Starting URL: https://sandbox.cardpay.com/MI/cardpayment2.html?orderXml=PE9SREVSIFdBTExFVF9JRD0nODI5OScgT1JERVJfTlVNQkVSPSc0NTgyMTEnIEFNT1VOVD0nMjkxLjg2JyBDVVJSRU5DWT0nRVVSJyAgRU1BSUw9J2N1c3RvbWVyQGV4YW1wbGUuY29tJz4KPEFERFJFU1MgQ09VTlRSWT0nVVNBJyBTVEFURT0nTlknIFpJUD0nMTAwMDEnIENJVFk9J05ZJyBTVFJFRVQ9JzY3NyBTVFJFRVQnIFBIT05FPSc4NzY5OTA5MCcgVFlQRT0nQklMTElORycvPgo8L09SREVSPg==&sha512=998150a2b27484b776a1628bfe7505a9cb430f276dfa35b14315c1c8f03381a90490f6608f0dcff789273e05926cd782e1bb941418a9673f43c47595aa7b8b0d

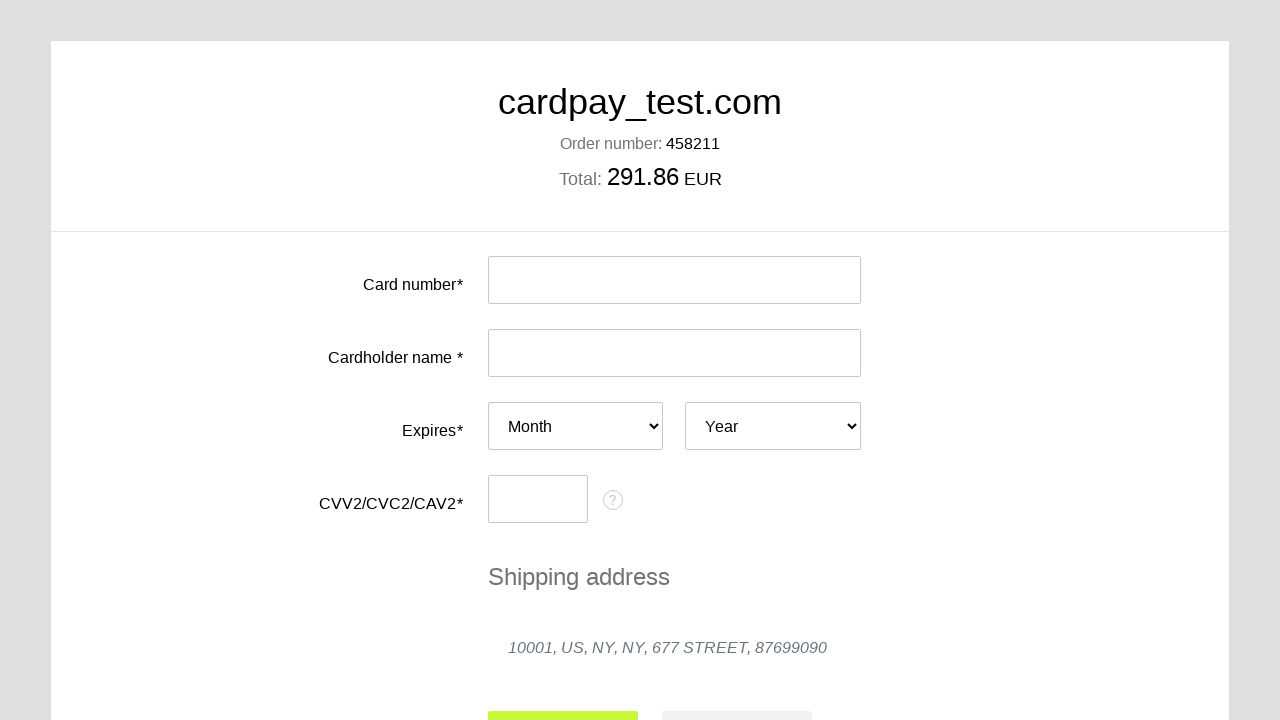

Filled card number with authorized test card 4000000000000077 on #input-card-number
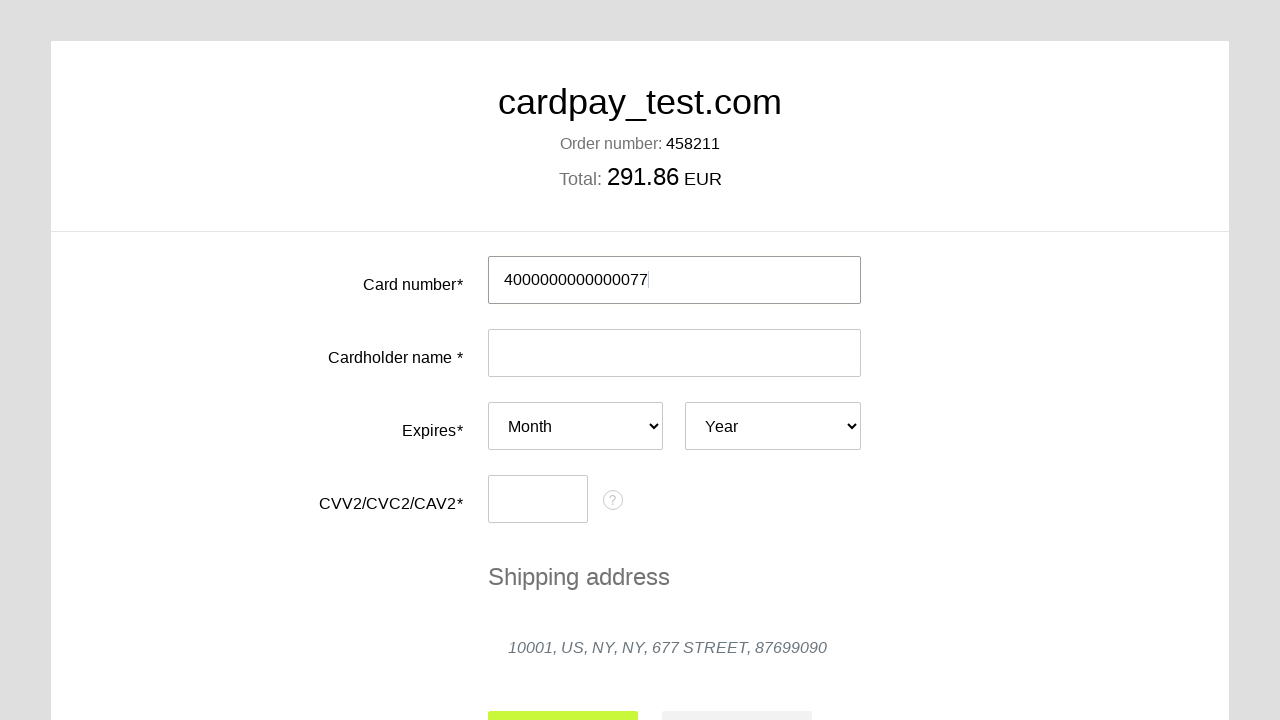

Filled cardholder name with IVAN IGONIN on #input-card-holder
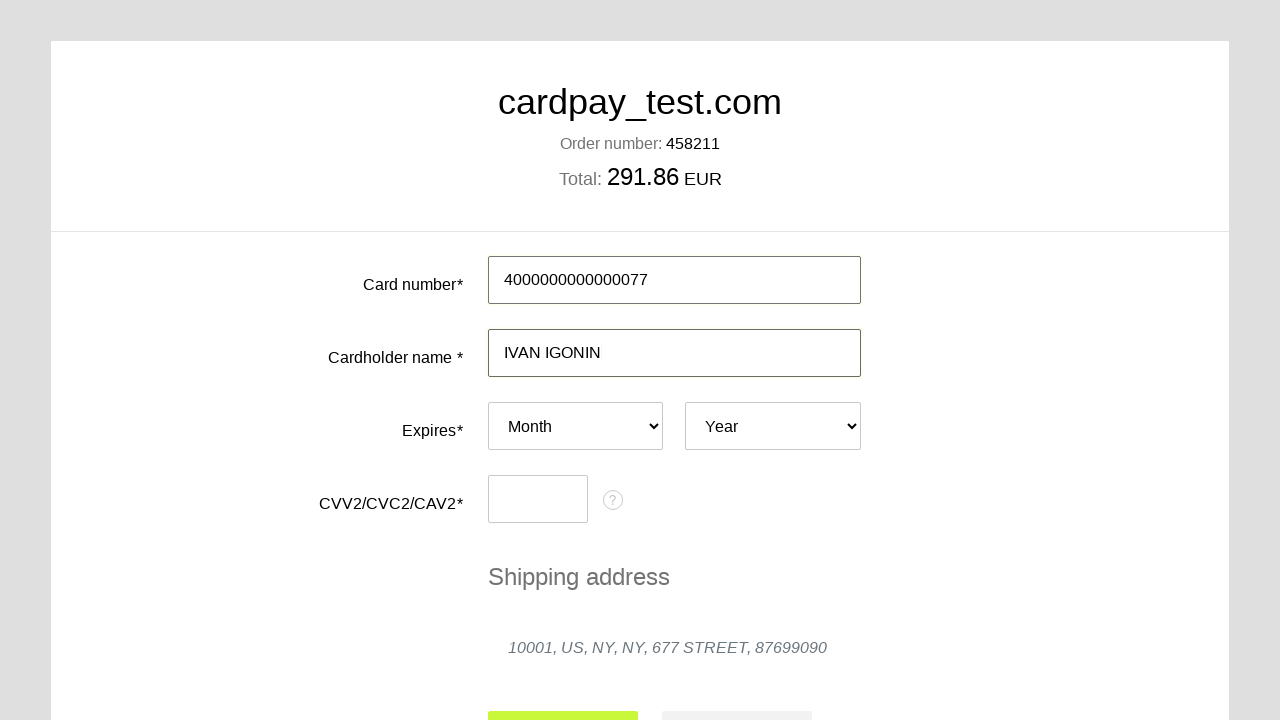

Selected expiration month 07 on #card-expires-month
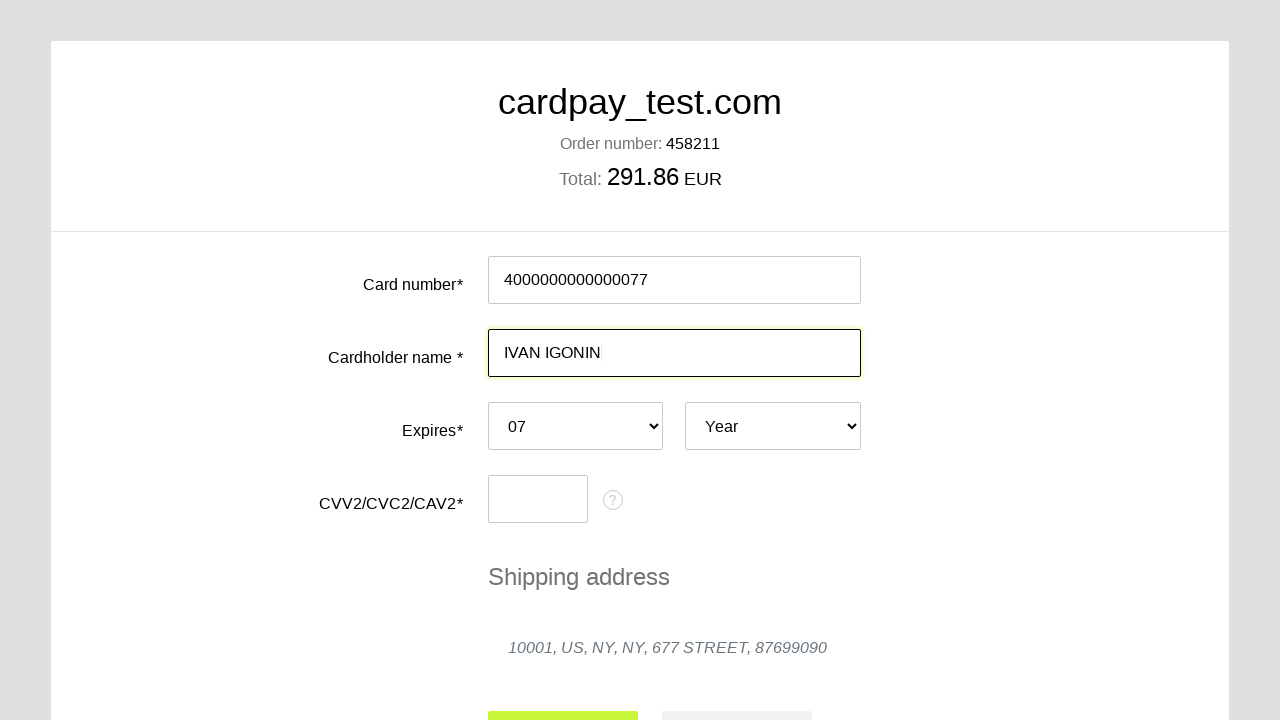

Selected expiration year 2037 on #card-expires-year
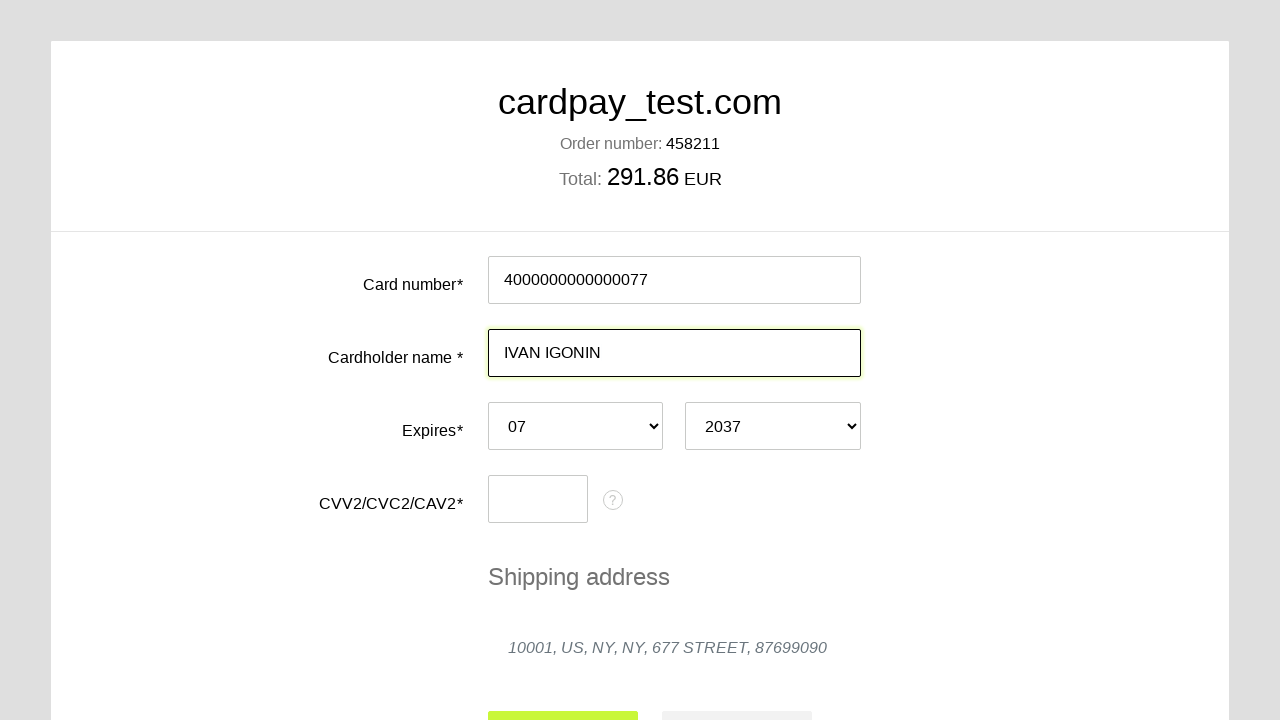

Filled CVC with 007 on #input-card-cvc
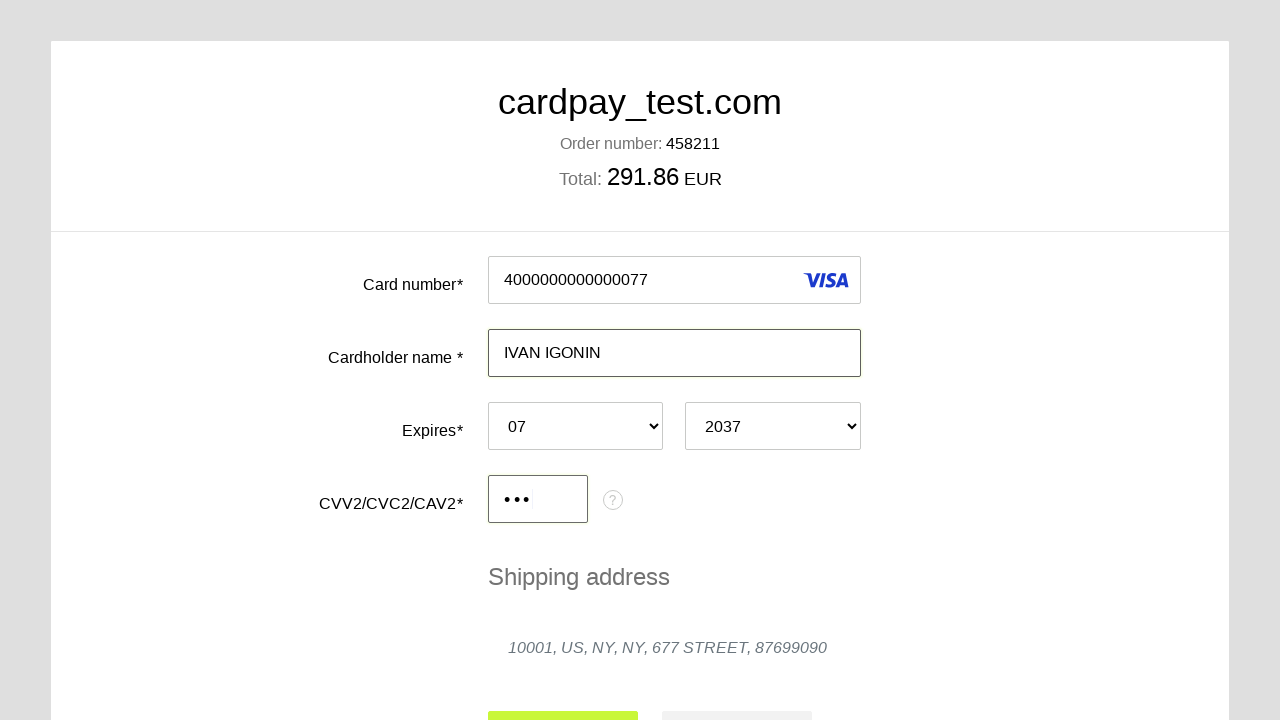

Clicked submit button to process payment at (563, 696) on #action-submit
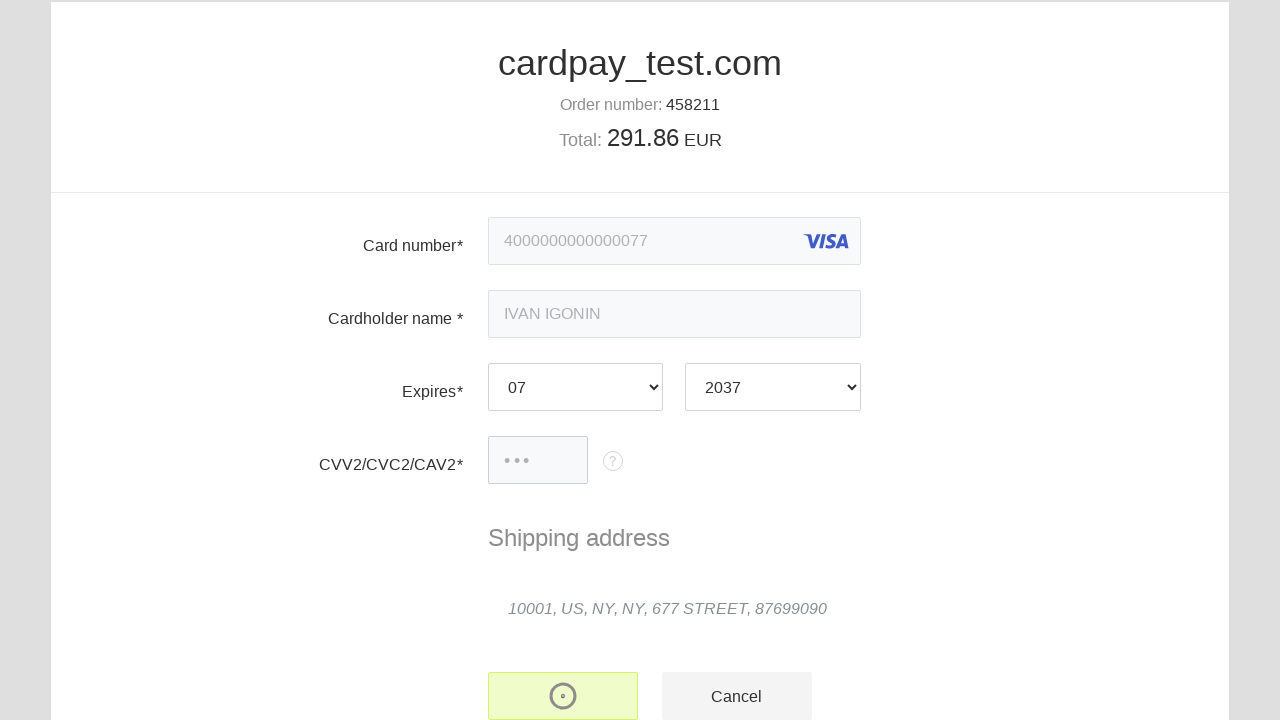

Payment status element appeared, confirming authorized payment scenario
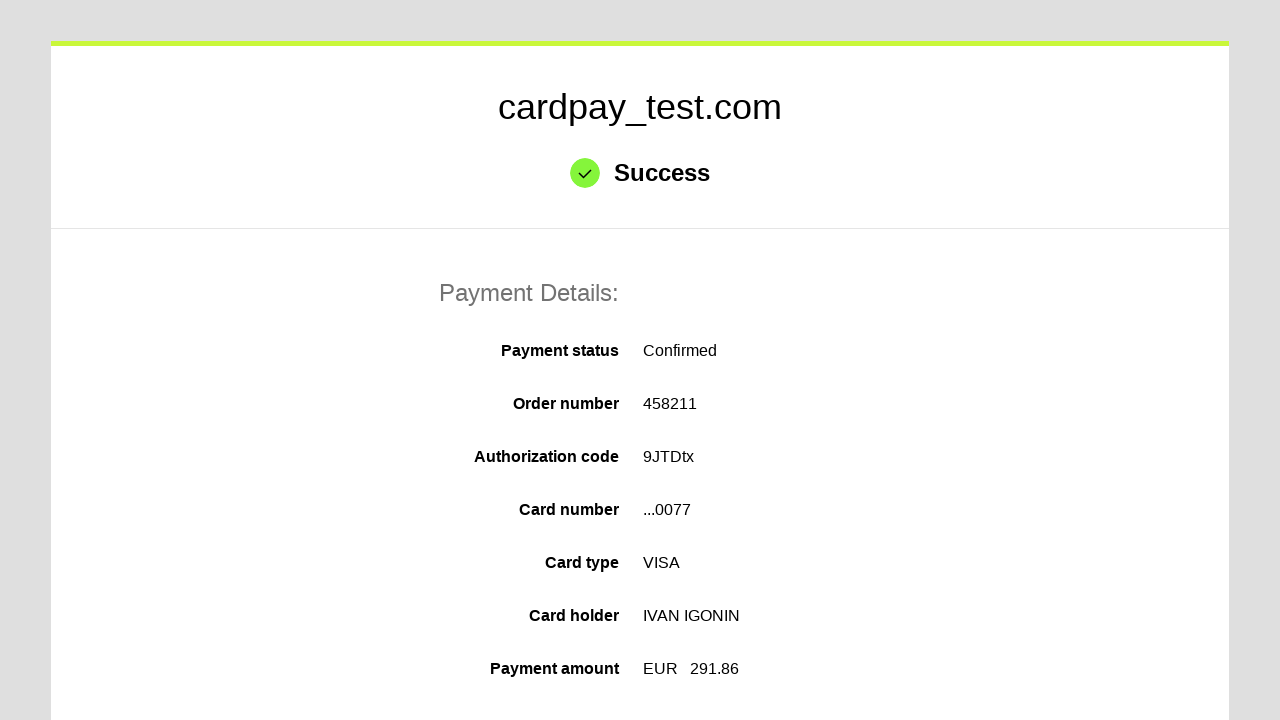

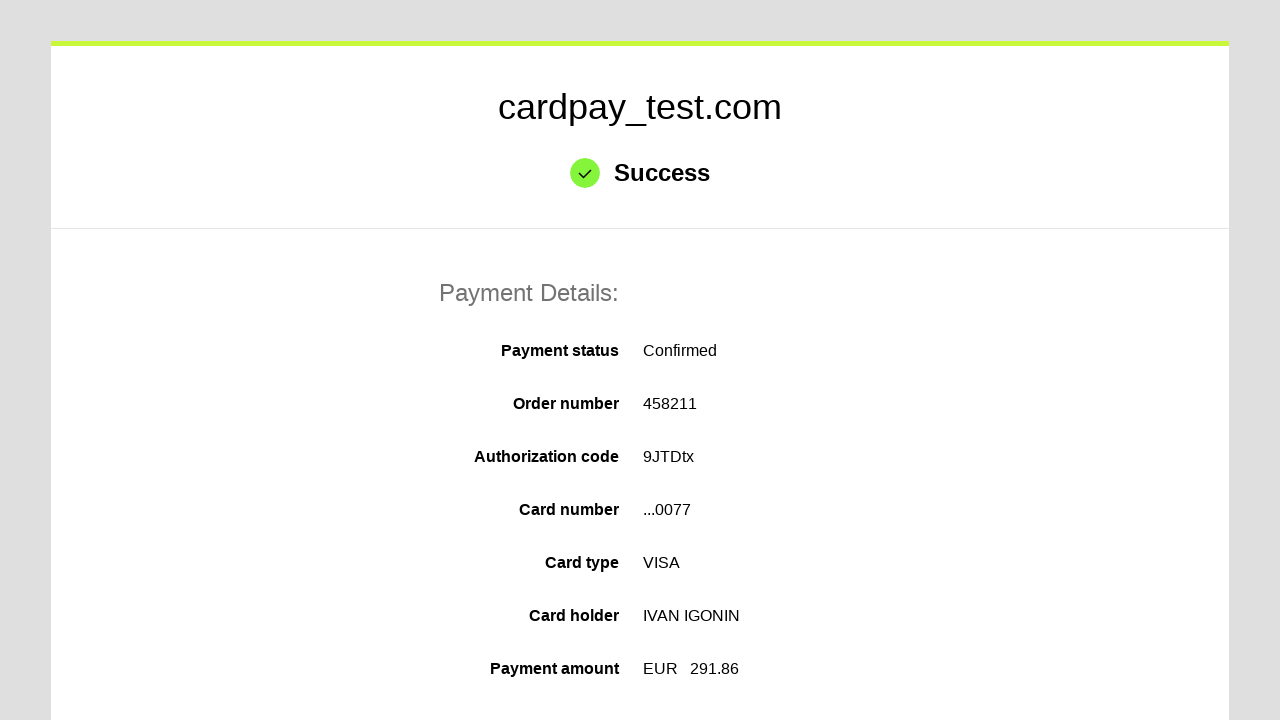